Navigates to a login practice page and verifies the page loads successfully

Starting URL: https://rahulshettyacademy.com/loginpagePractise/

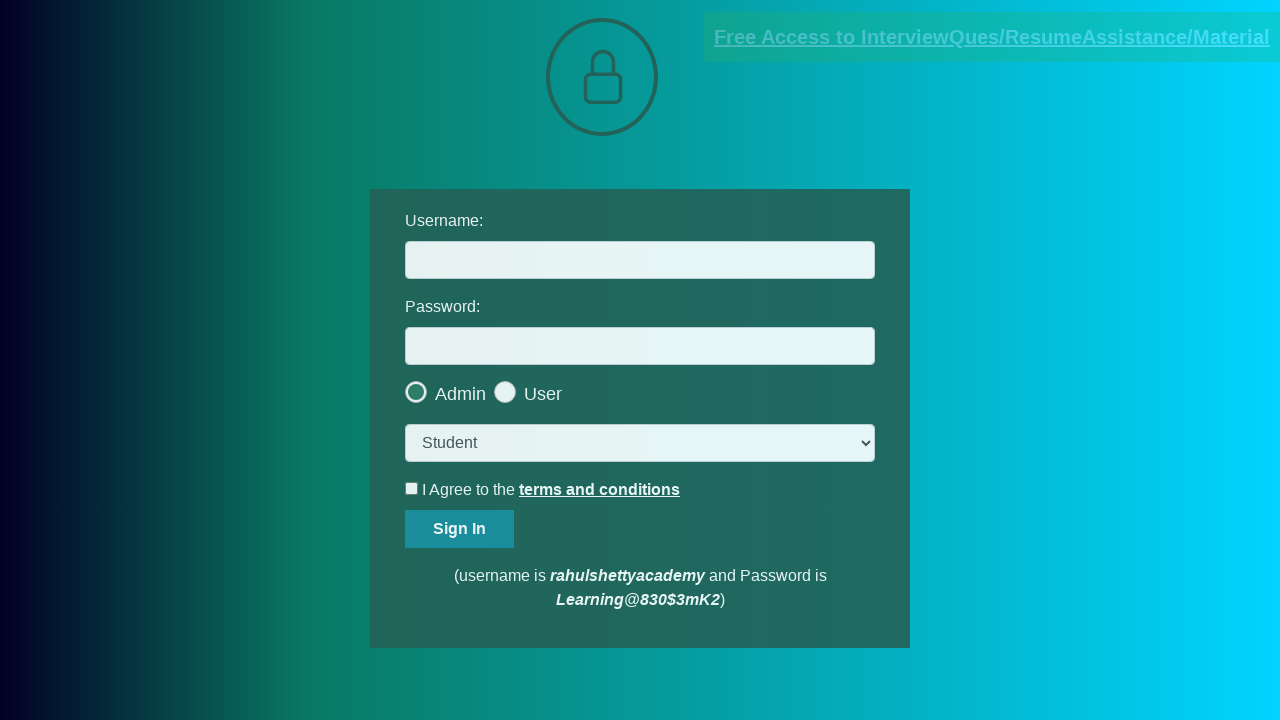

Navigated to login practice page
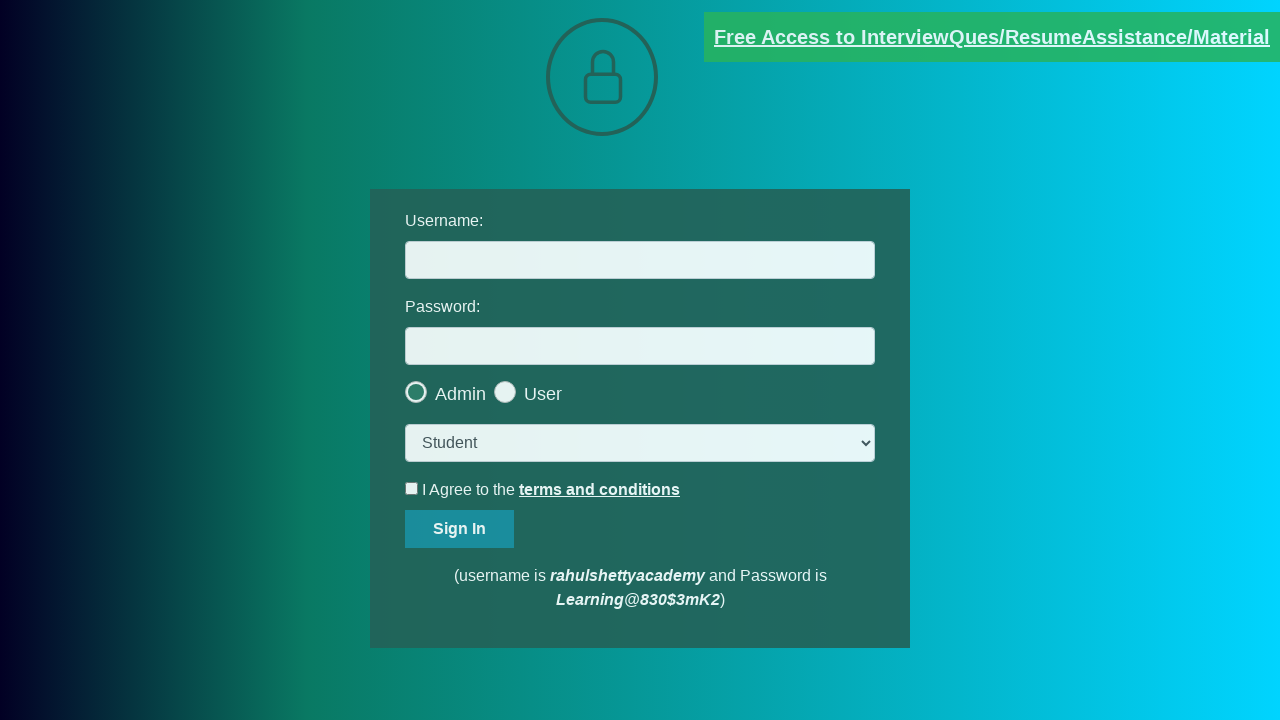

Username field loaded and page verified successfully
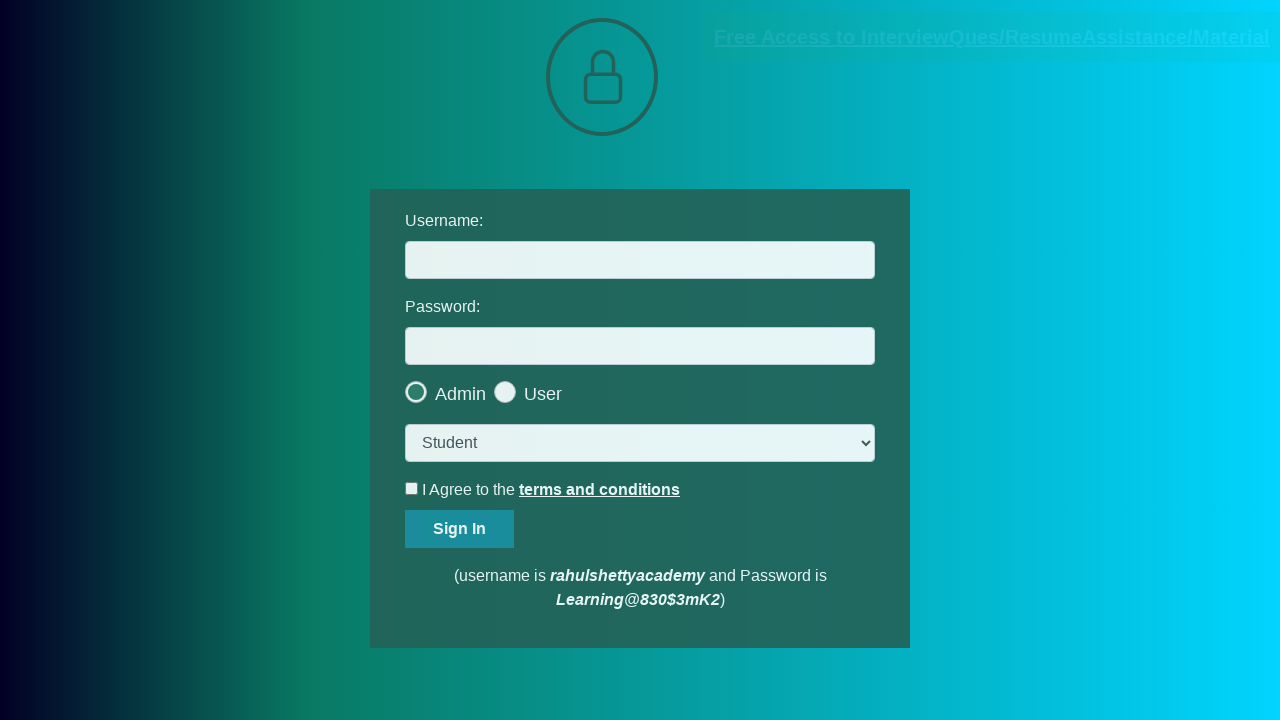

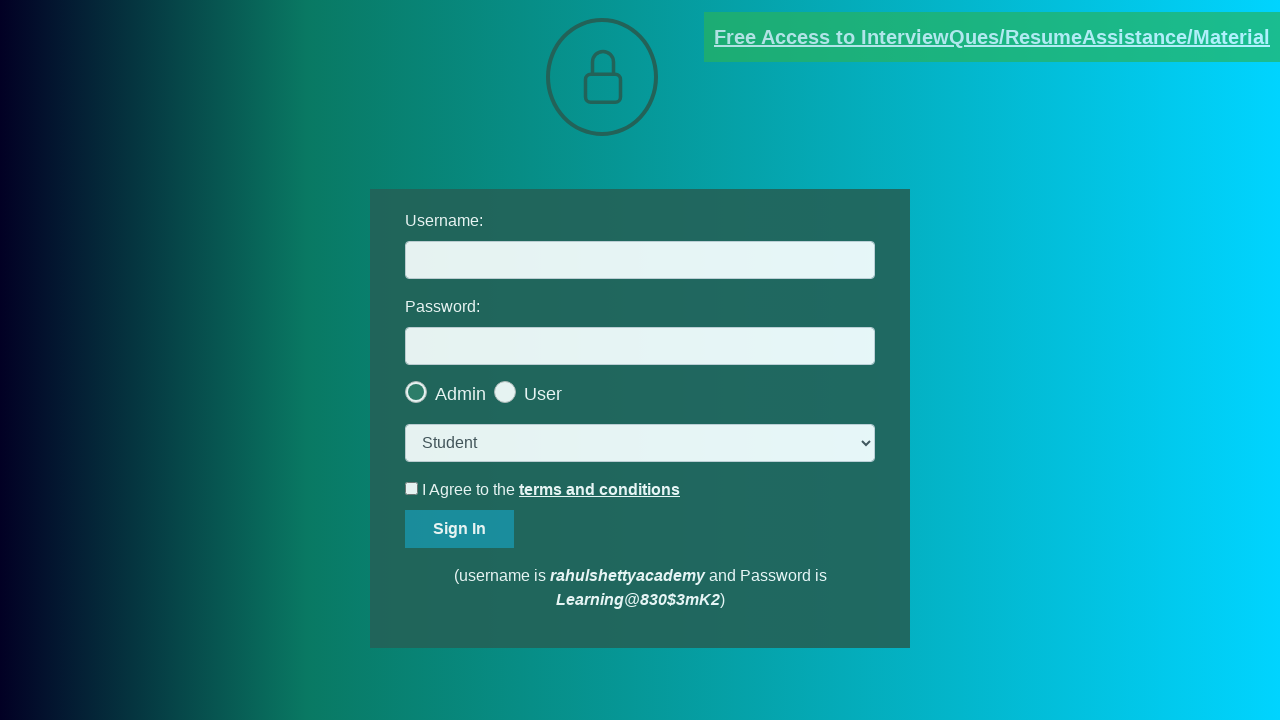